Tests navigation to Browse Languages page, then to M languages, and verifies MySQL is the last language listed

Starting URL: http://www.99-bottles-of-beer.net/

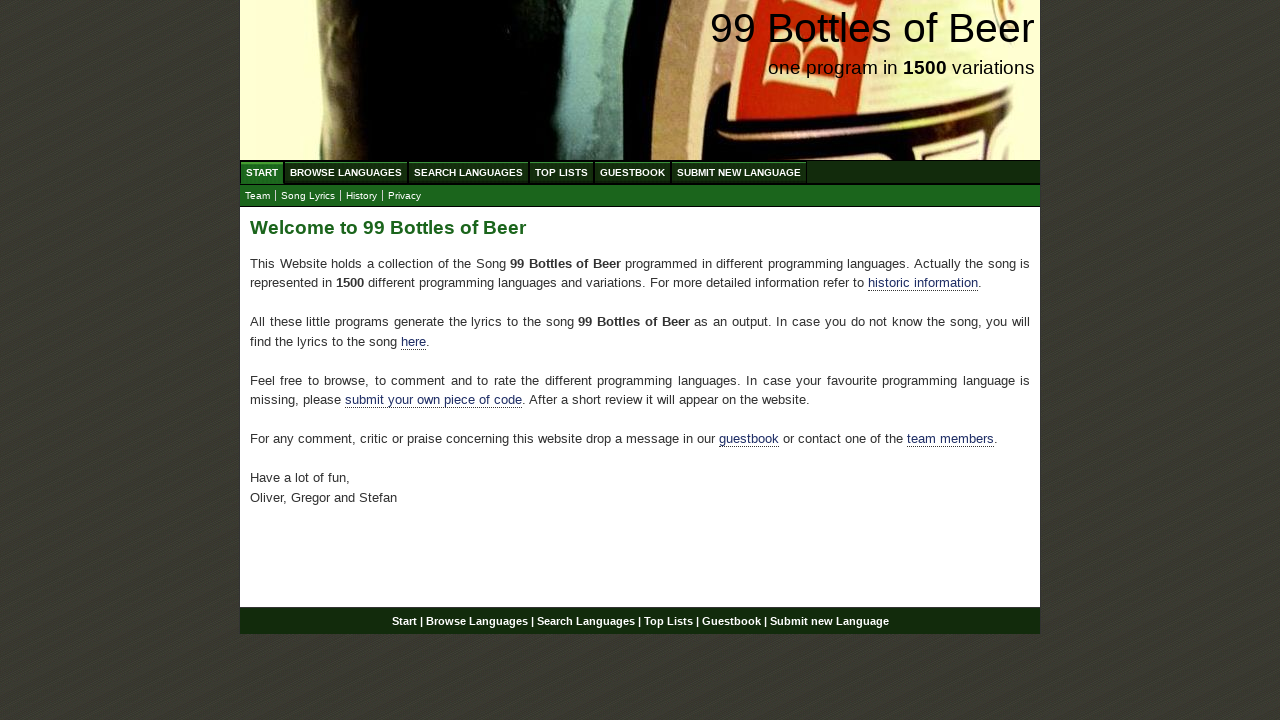

Clicked Browse Languages link at (346, 172) on #menu li a[href='/abc.html']
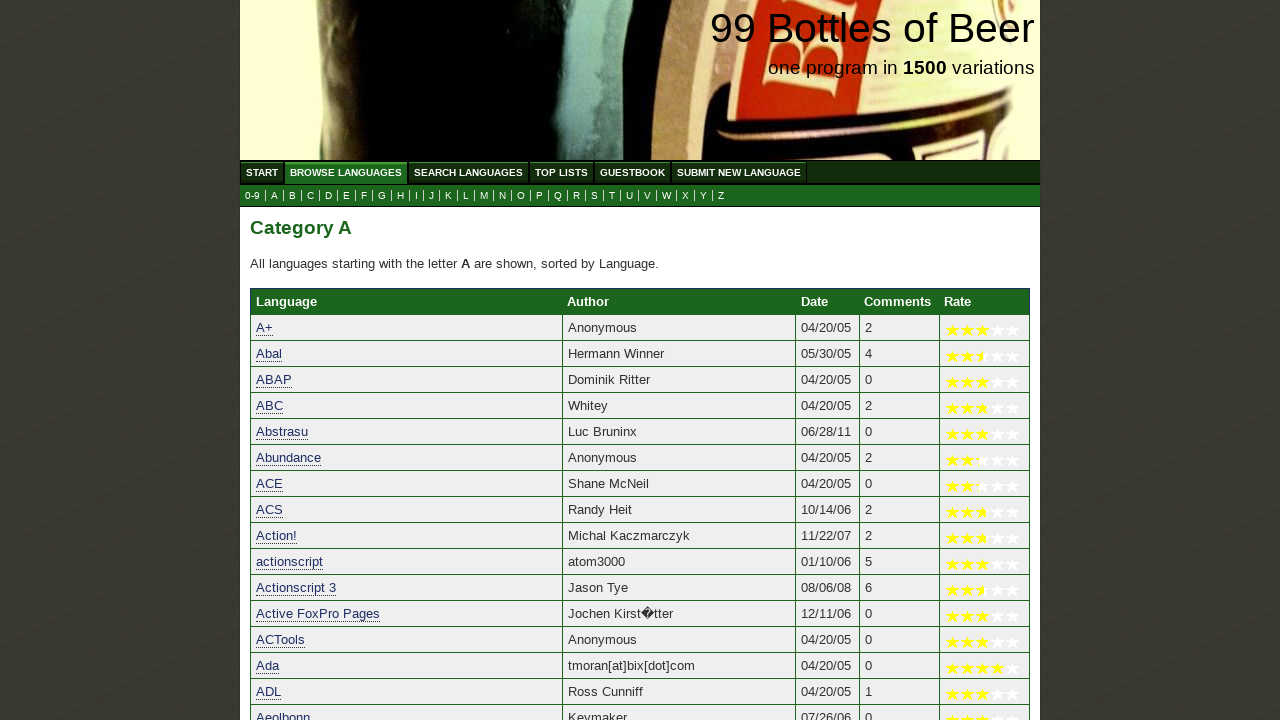

Clicked M languages link at (484, 196) on a[href='m.html']
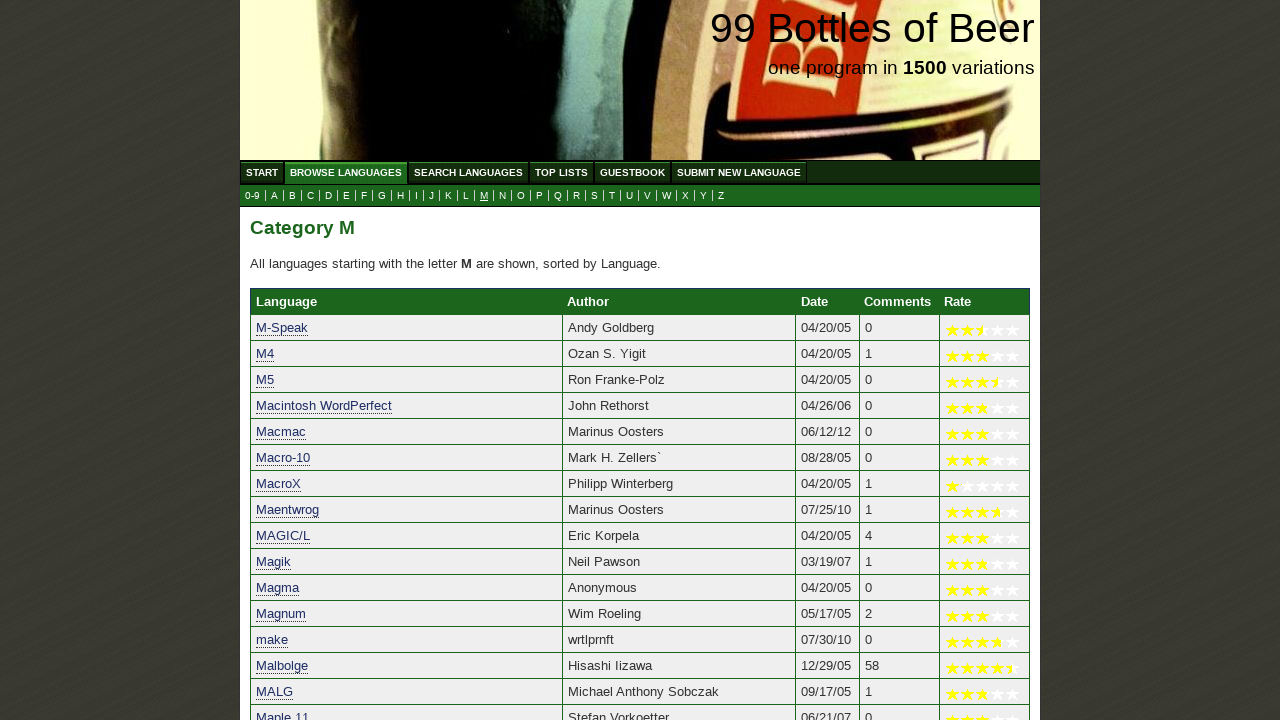

M languages page loaded, last language element is present
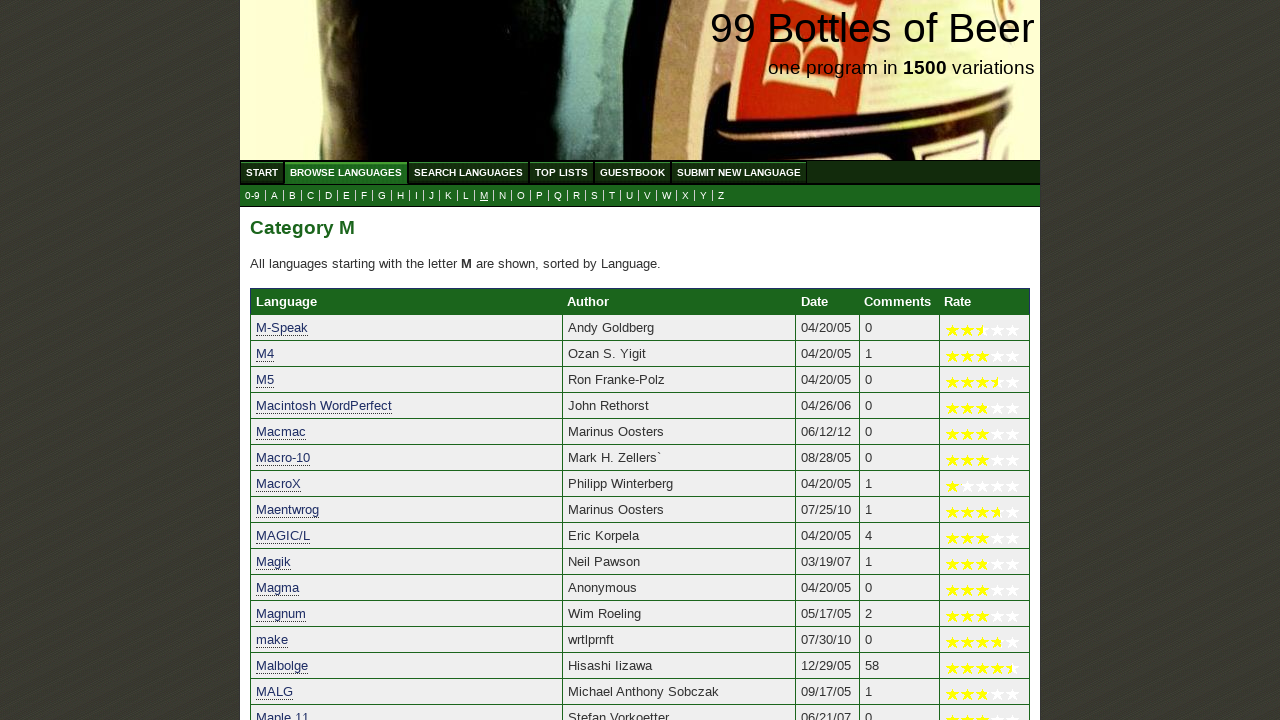

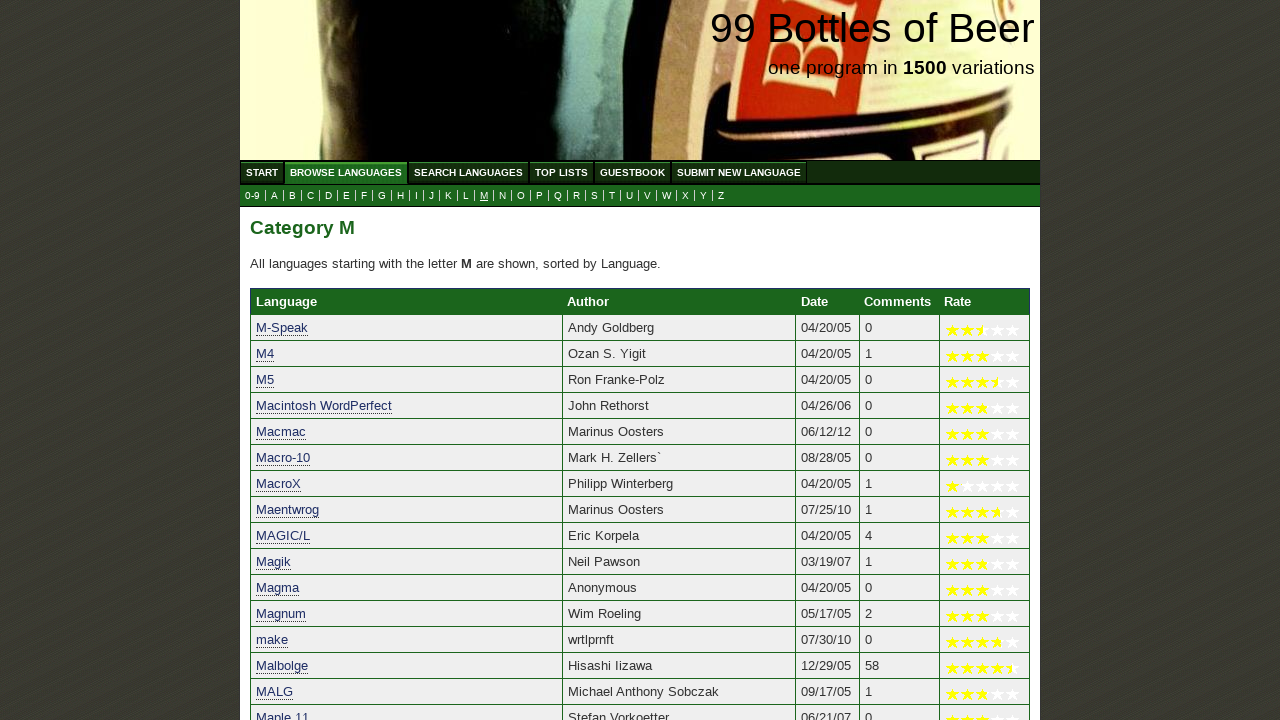